Tests that the Clear completed button displays the correct text

Starting URL: https://demo.playwright.dev/todomvc

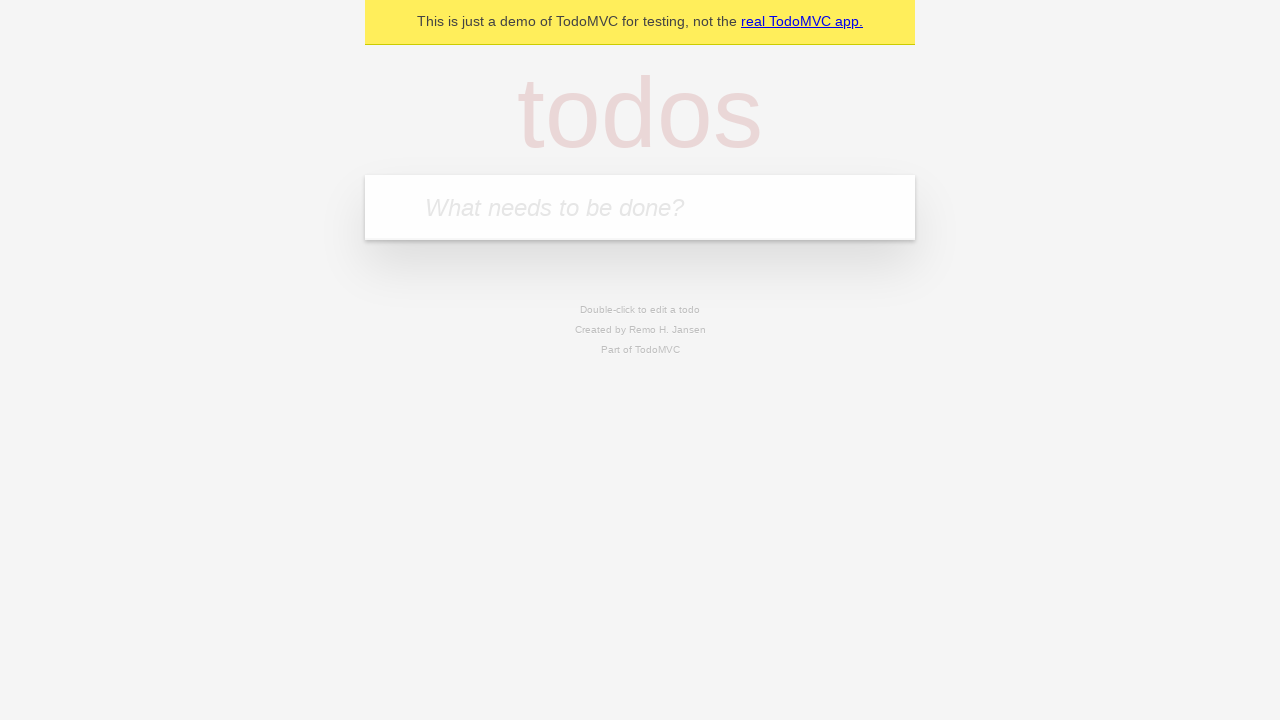

Filled new todo input with 'buy some cheese' on .new-todo
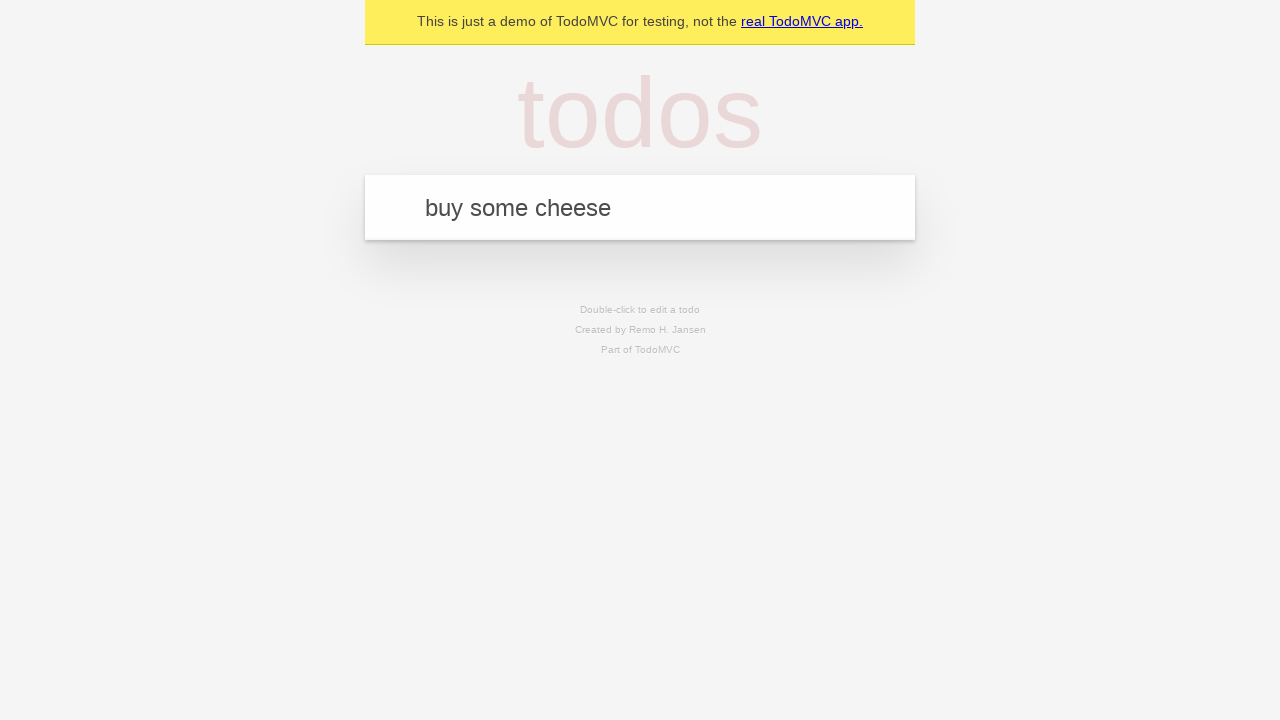

Pressed Enter to add first todo on .new-todo
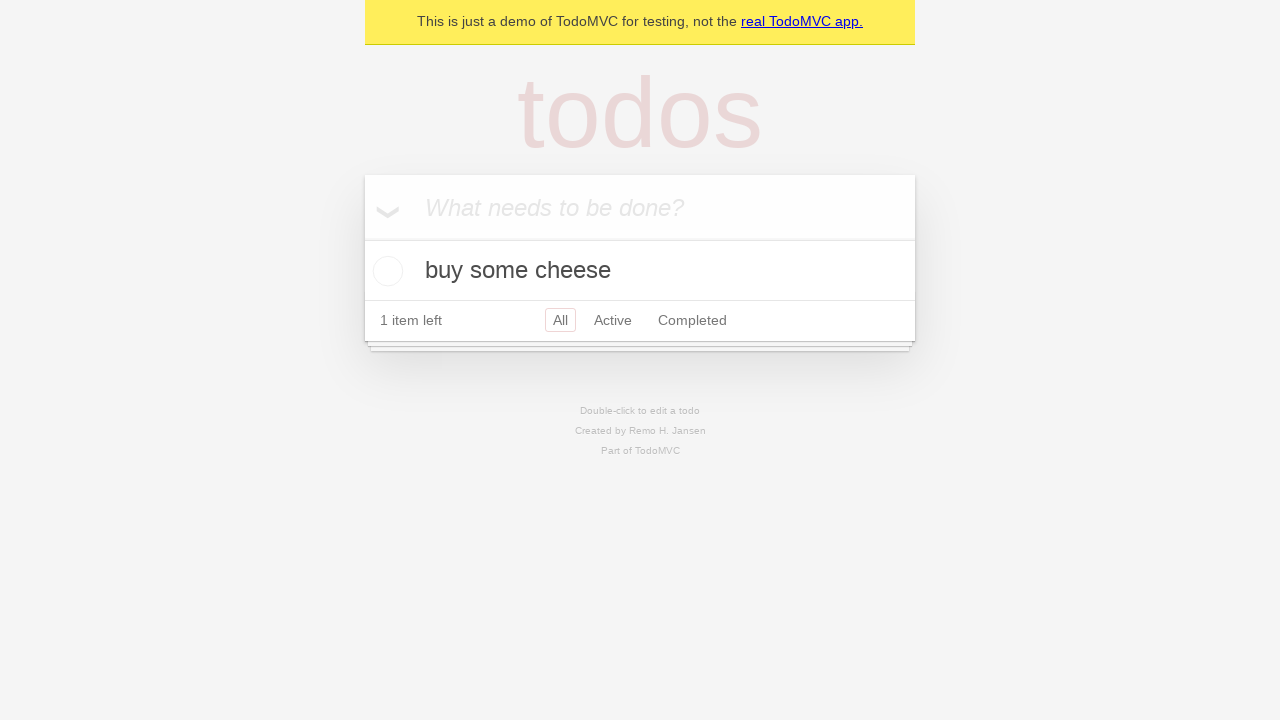

Filled new todo input with 'feed the cat' on .new-todo
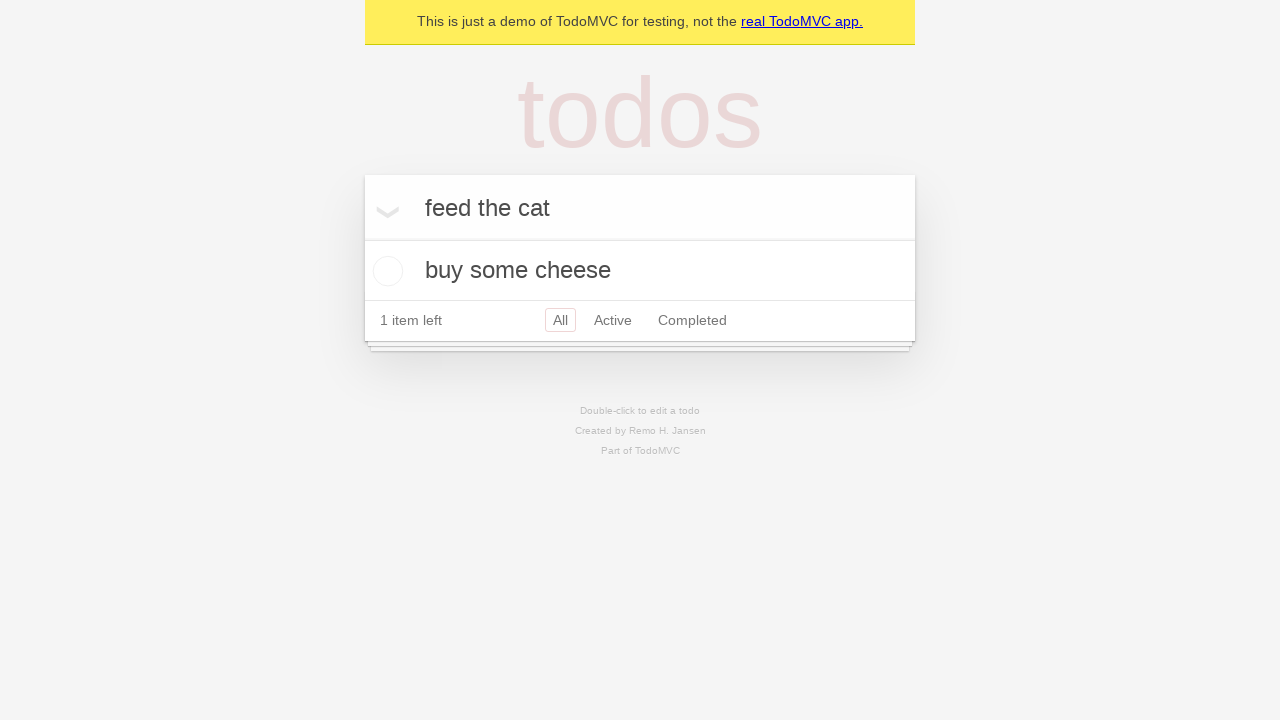

Pressed Enter to add second todo on .new-todo
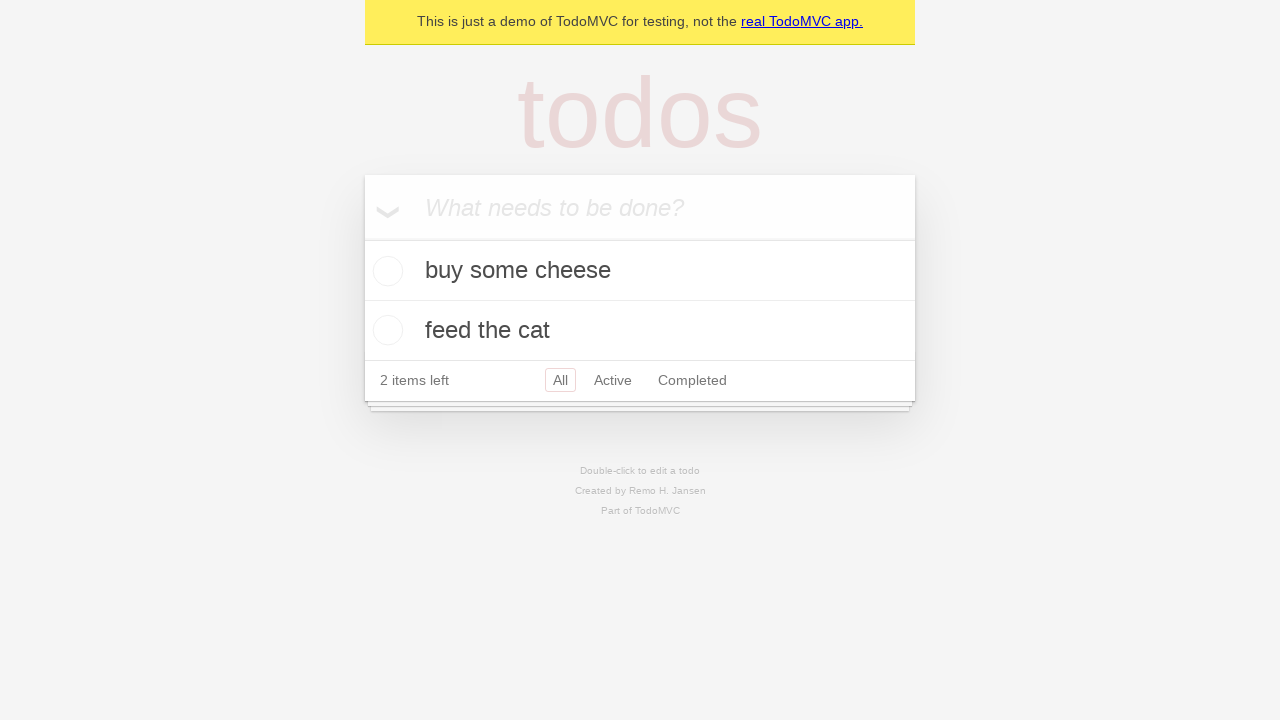

Filled new todo input with 'book a doctors appointment' on .new-todo
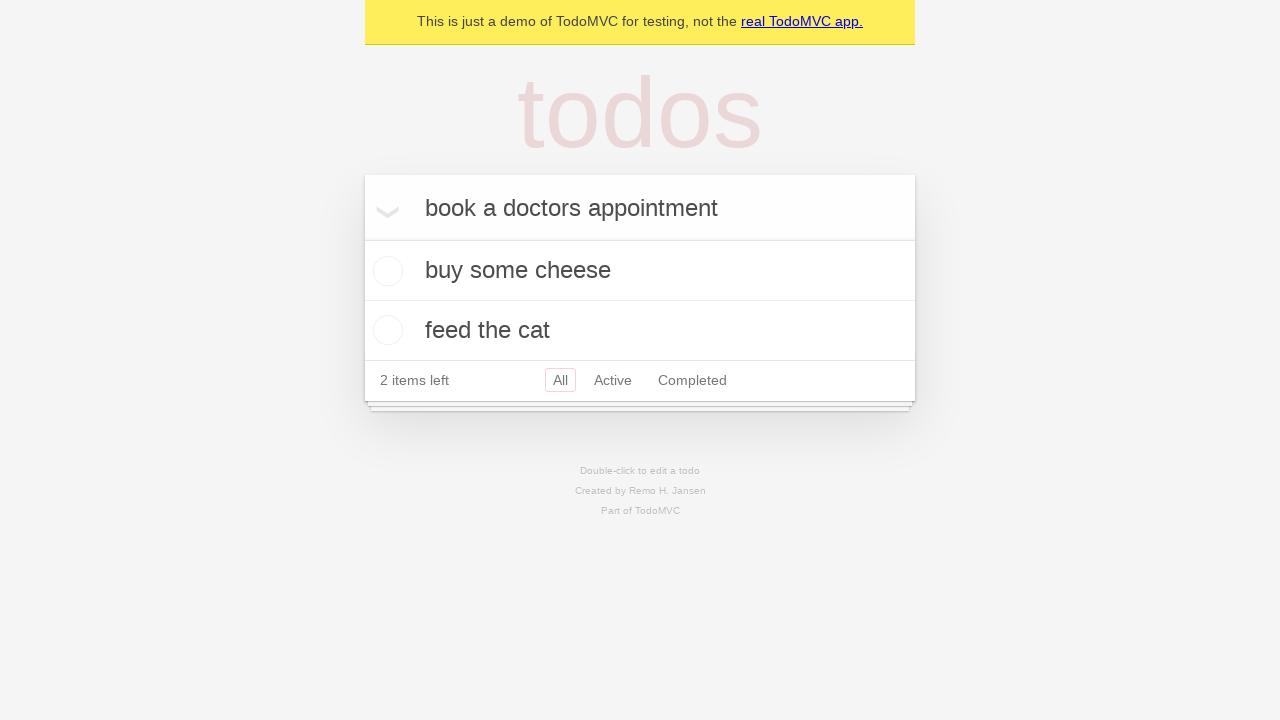

Pressed Enter to add third todo on .new-todo
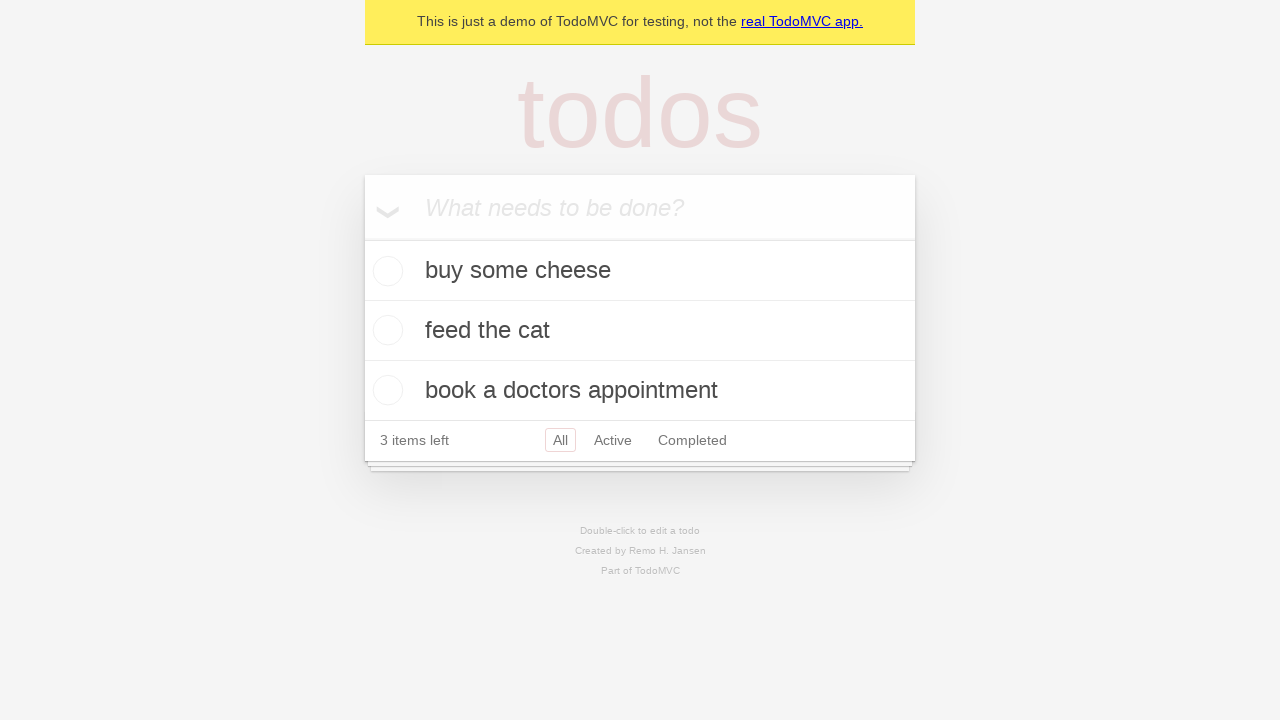

Waited for third todo item to be added to the list
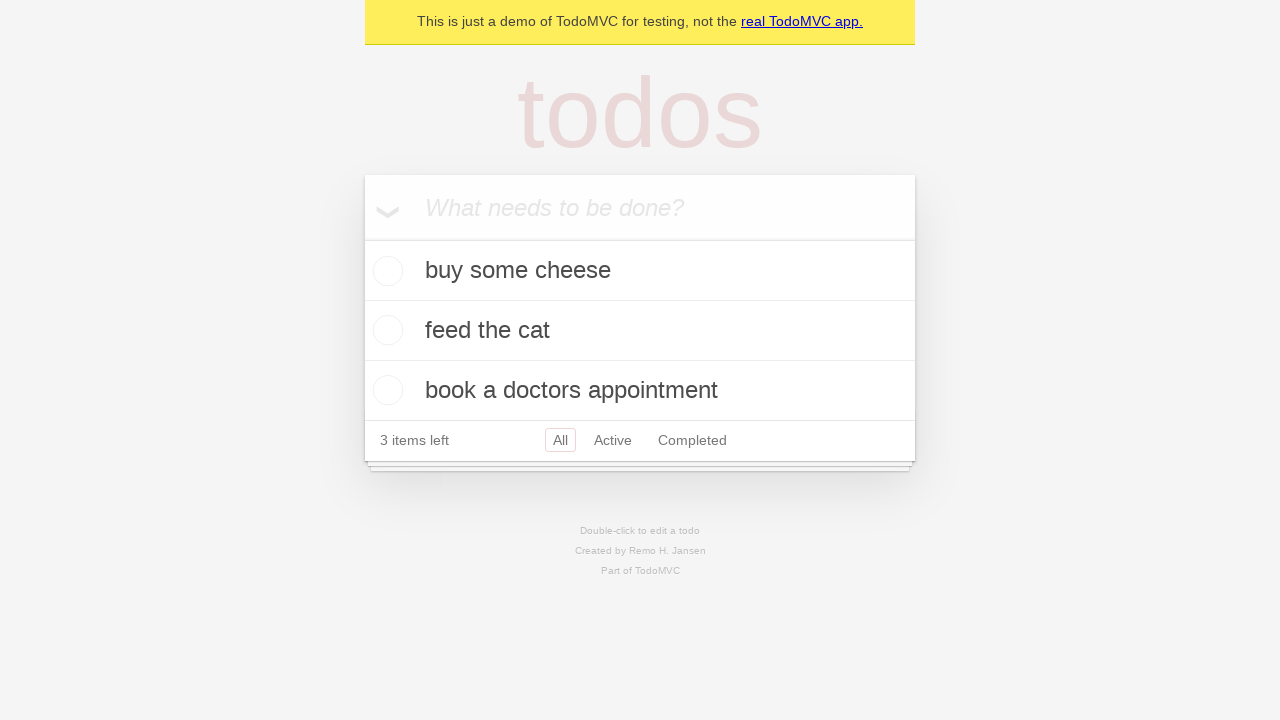

Checked the first todo item as completed at (385, 271) on .todo-list li .toggle >> nth=0
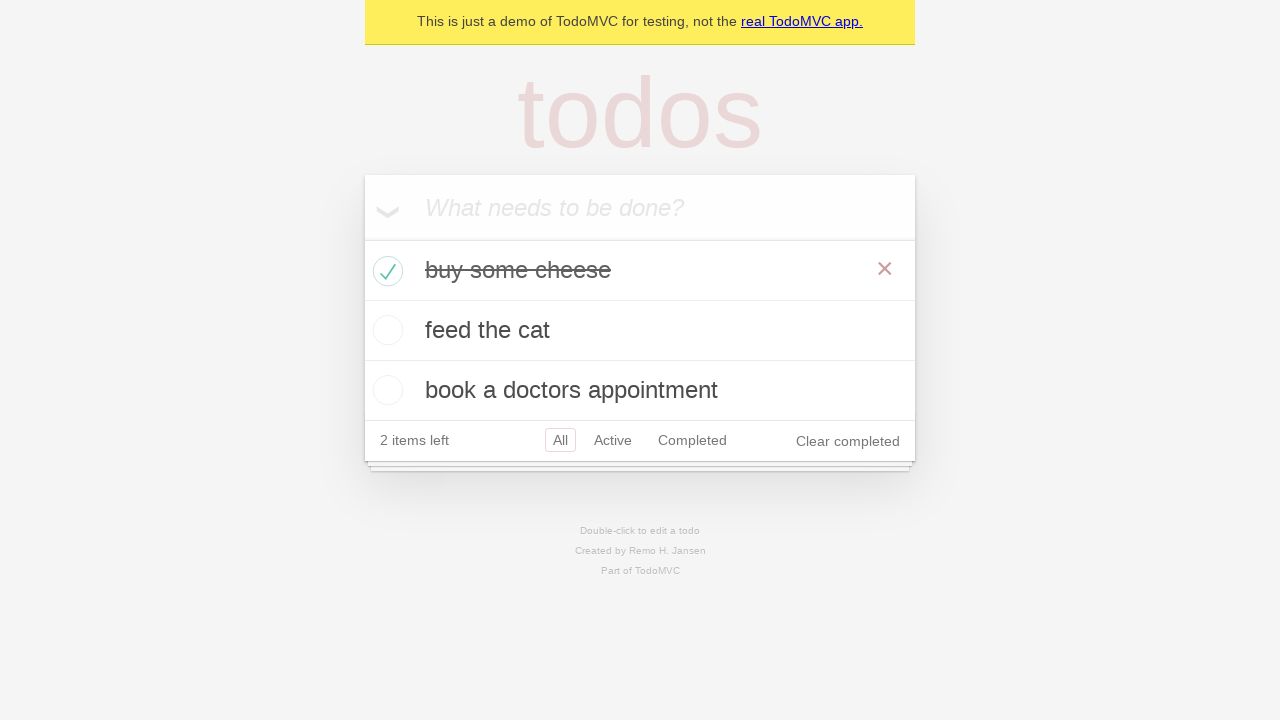

Waited for 'Clear completed' button to appear
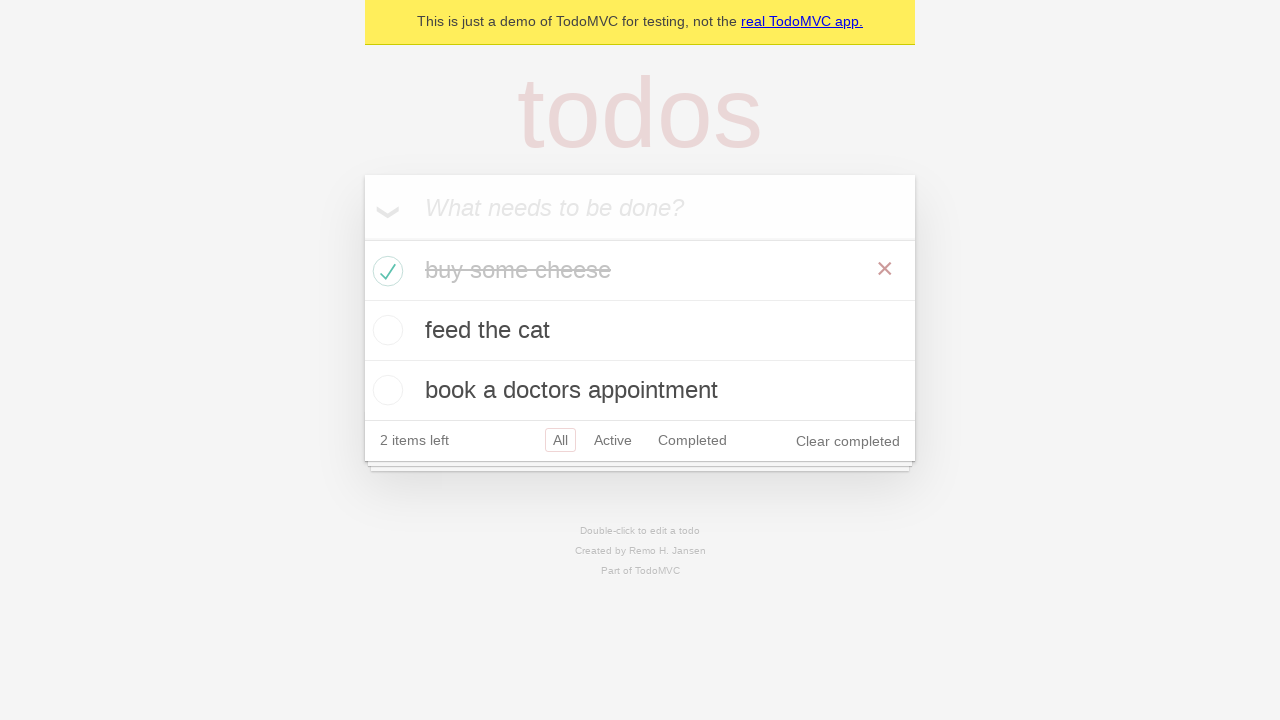

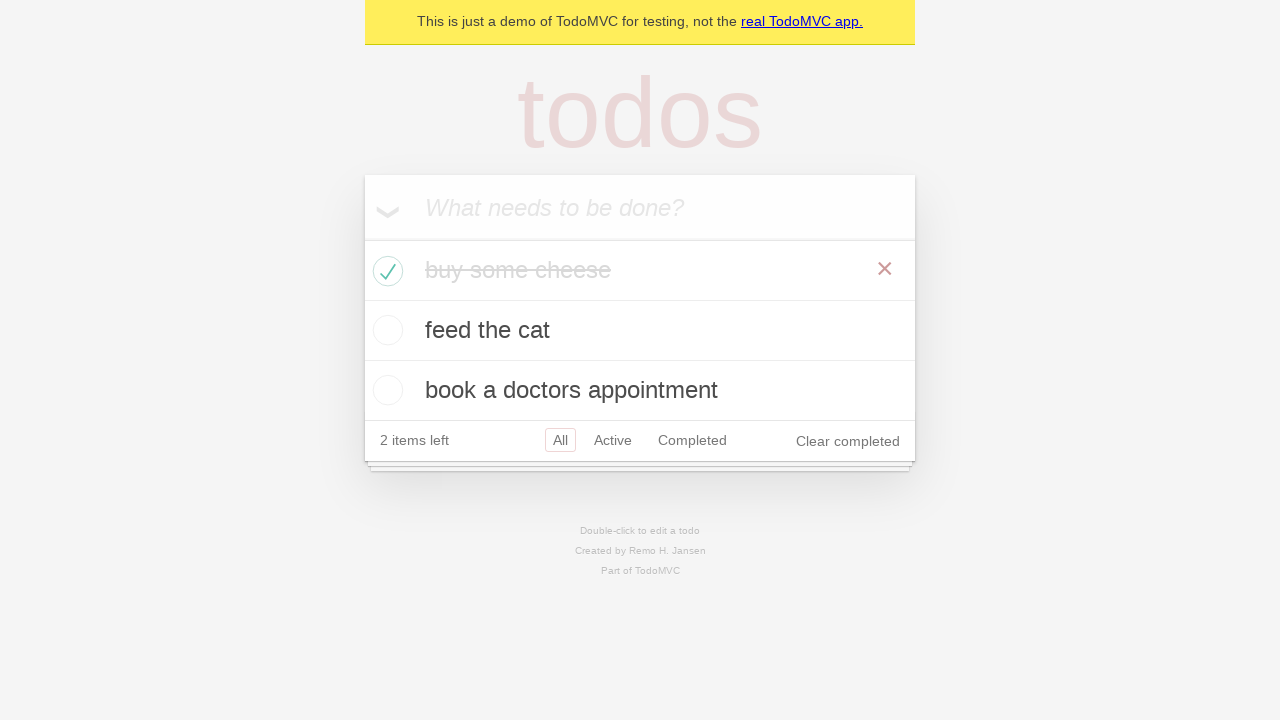